Tests a form with various input controls including text fields, dropdown selection, radio buttons, date picker, and form submission on a practice page.

Starting URL: https://atidcollege.co.il/Xamples/ex_controllers.html

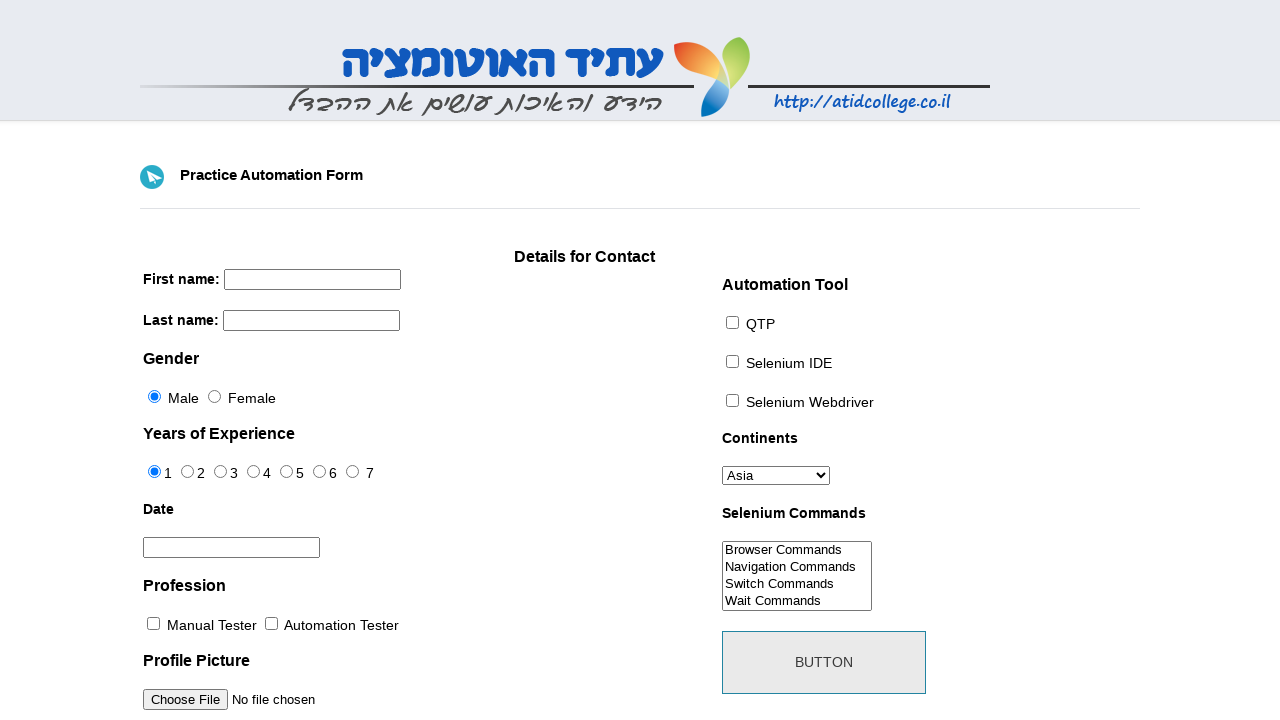

Filled first name field with 'Tamir' on [name='firstname']
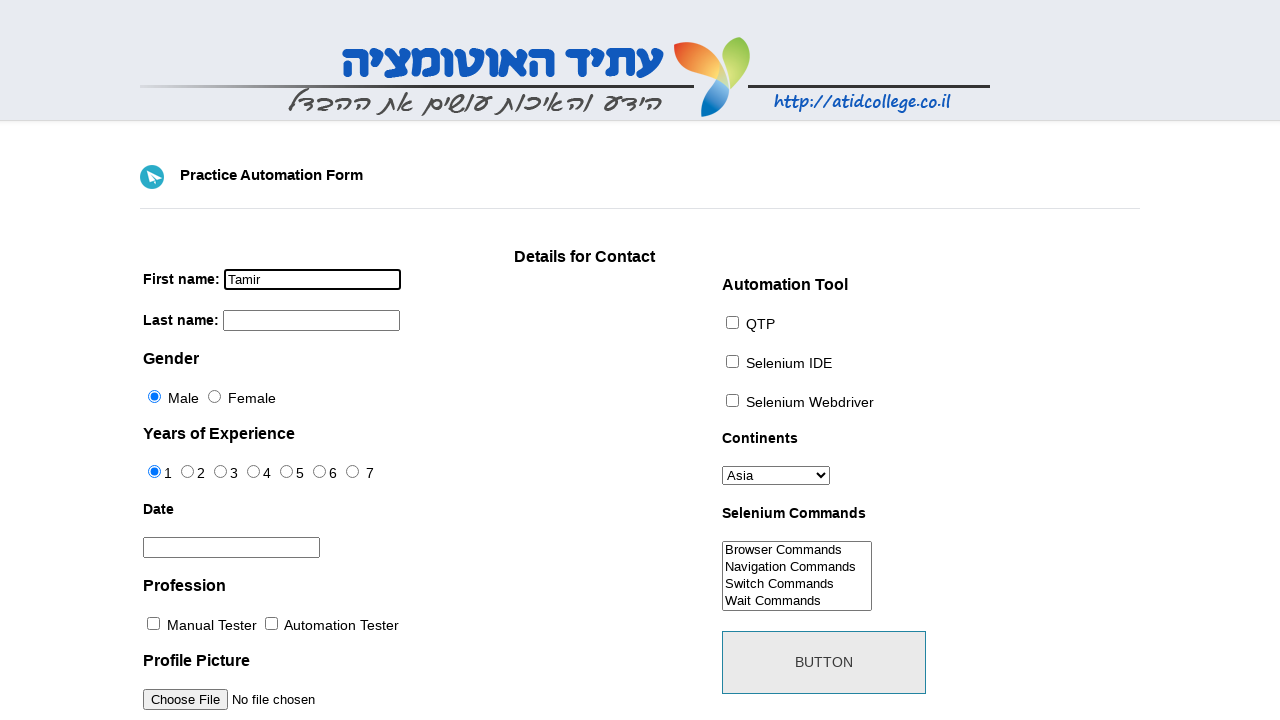

Filled last name field with 'Dayan' on [name='lastname']
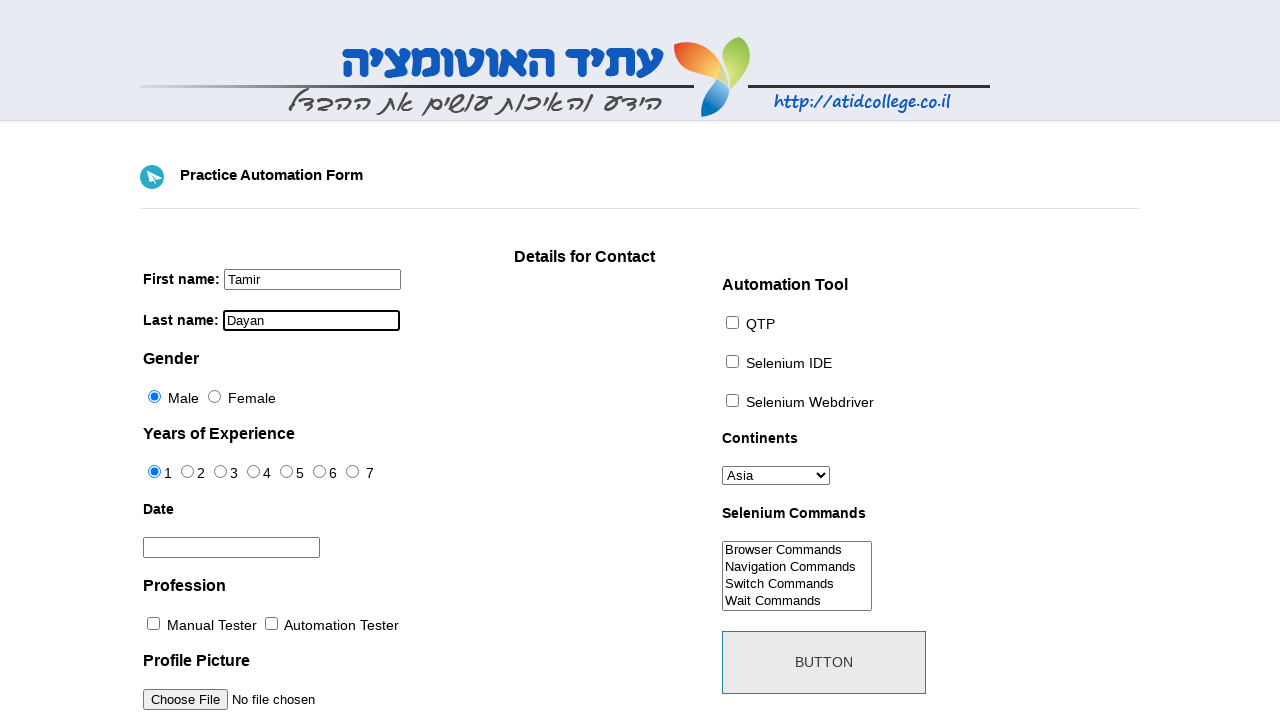

Selected 'Europe' from continents dropdown on [id='continents']
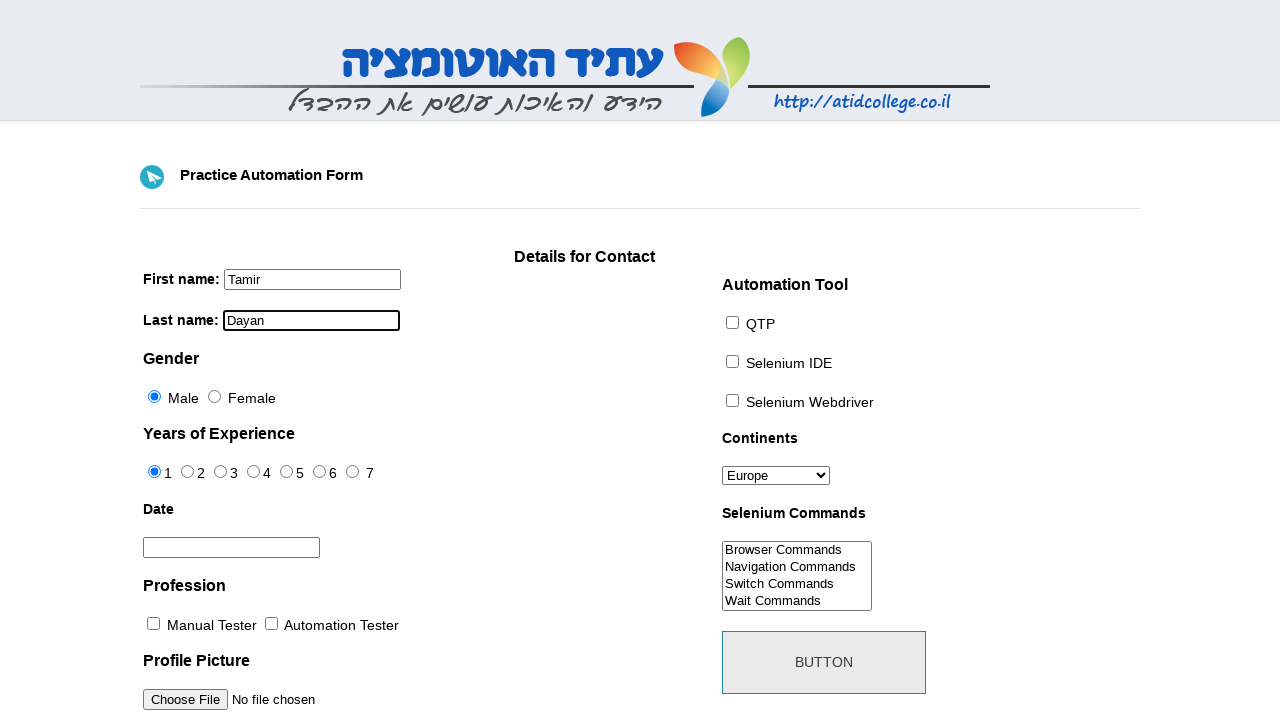

Clicked gender radio button at (154, 396) on [id='sex-0']
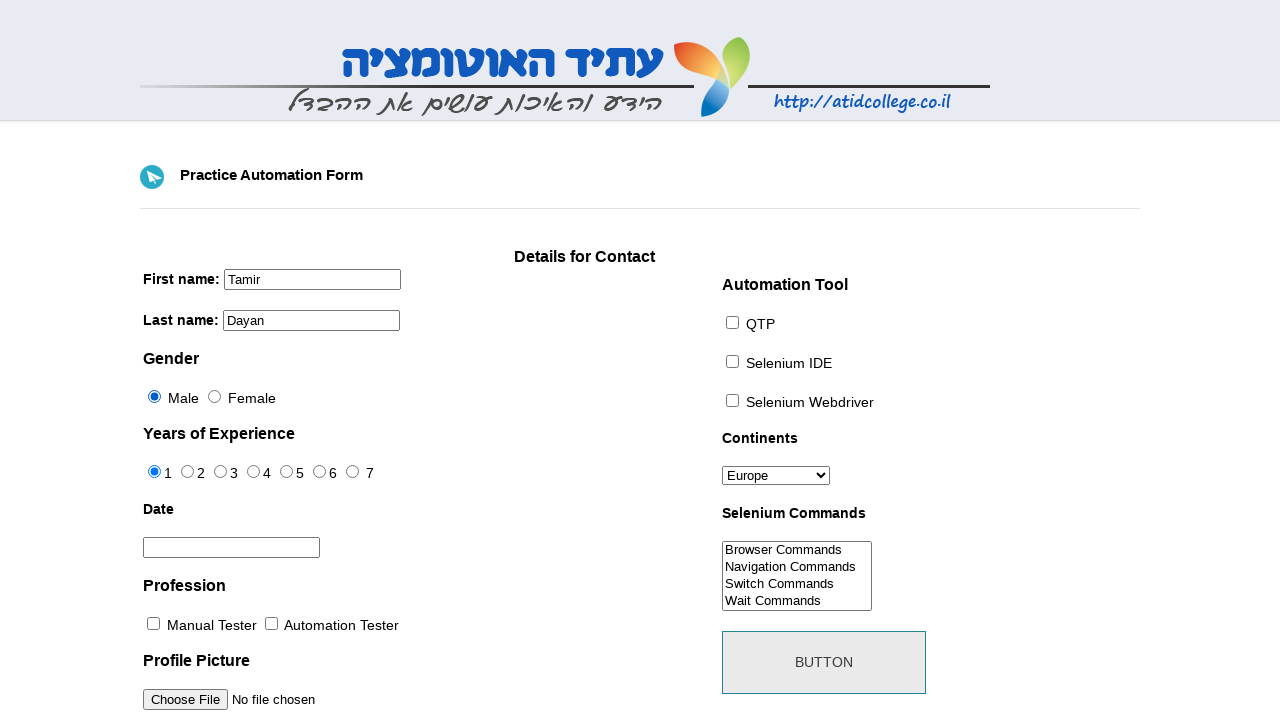

Clicked experience radio button at (220, 472) on [id='exp-2']
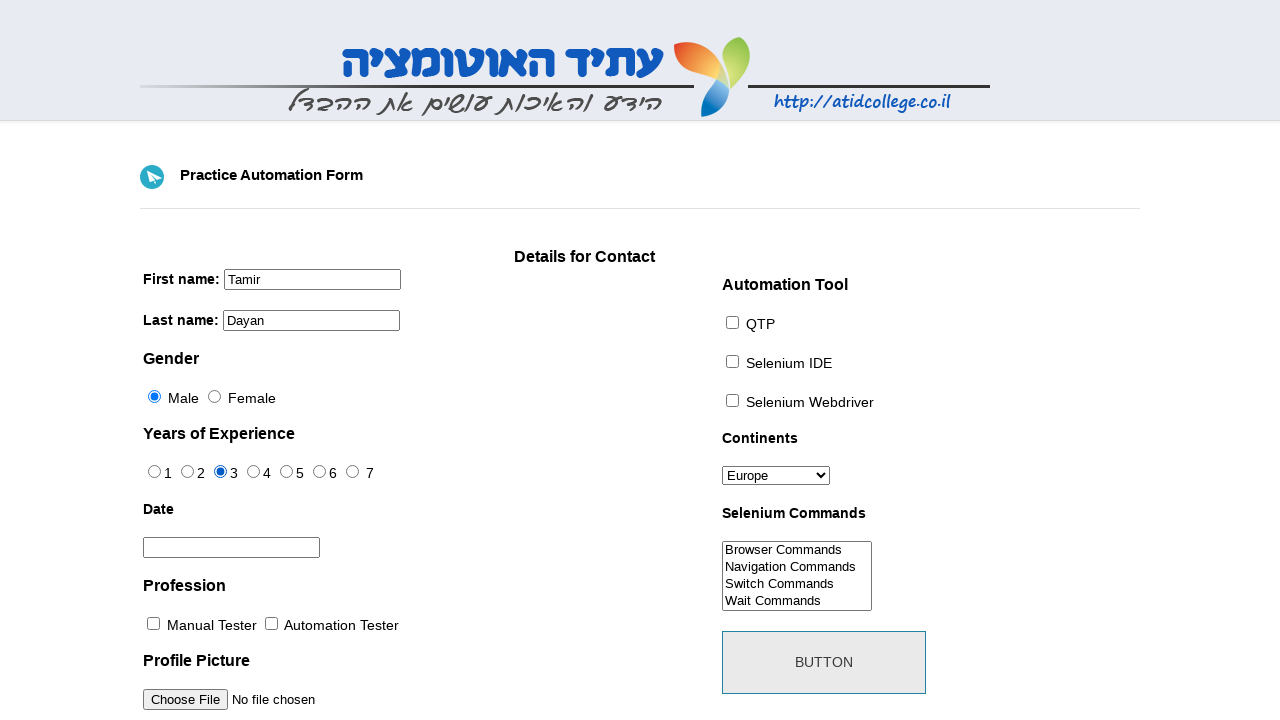

Opened date picker at (232, 548) on [id='datepicker']
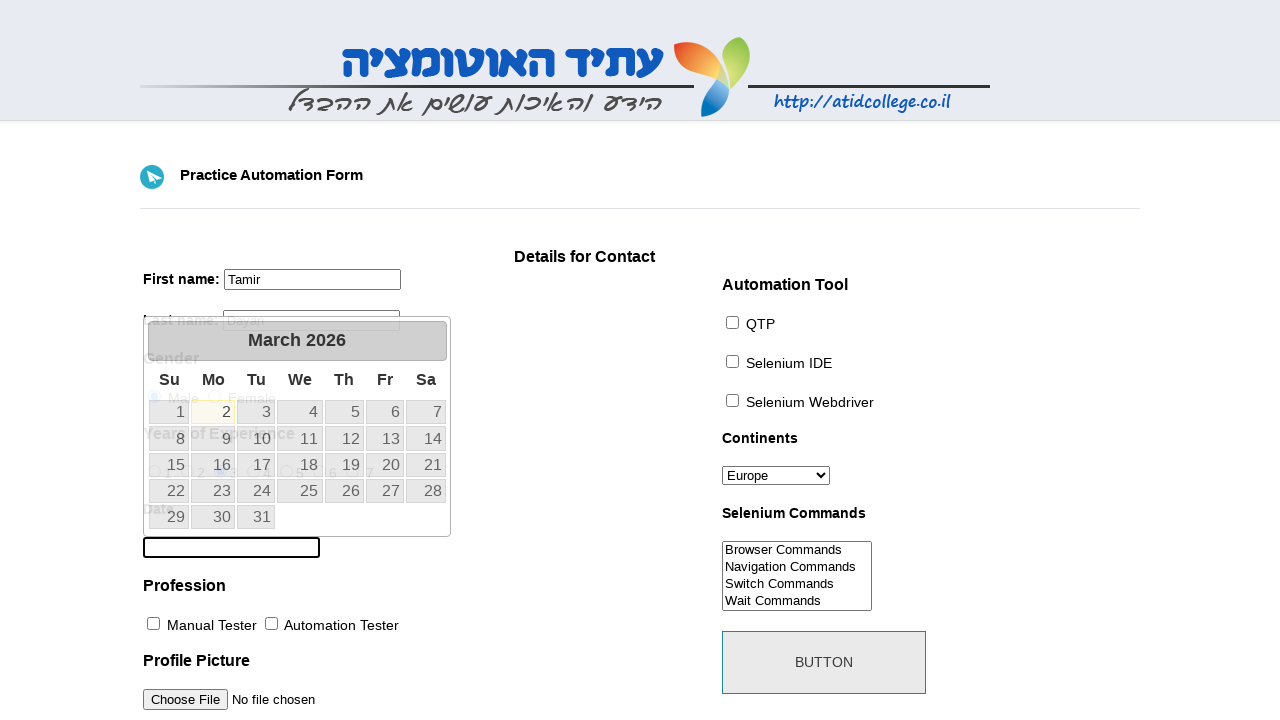

Selected day 14 from date picker at (426, 438) on [id='ui-datepicker-div'] >> td >> nth=13
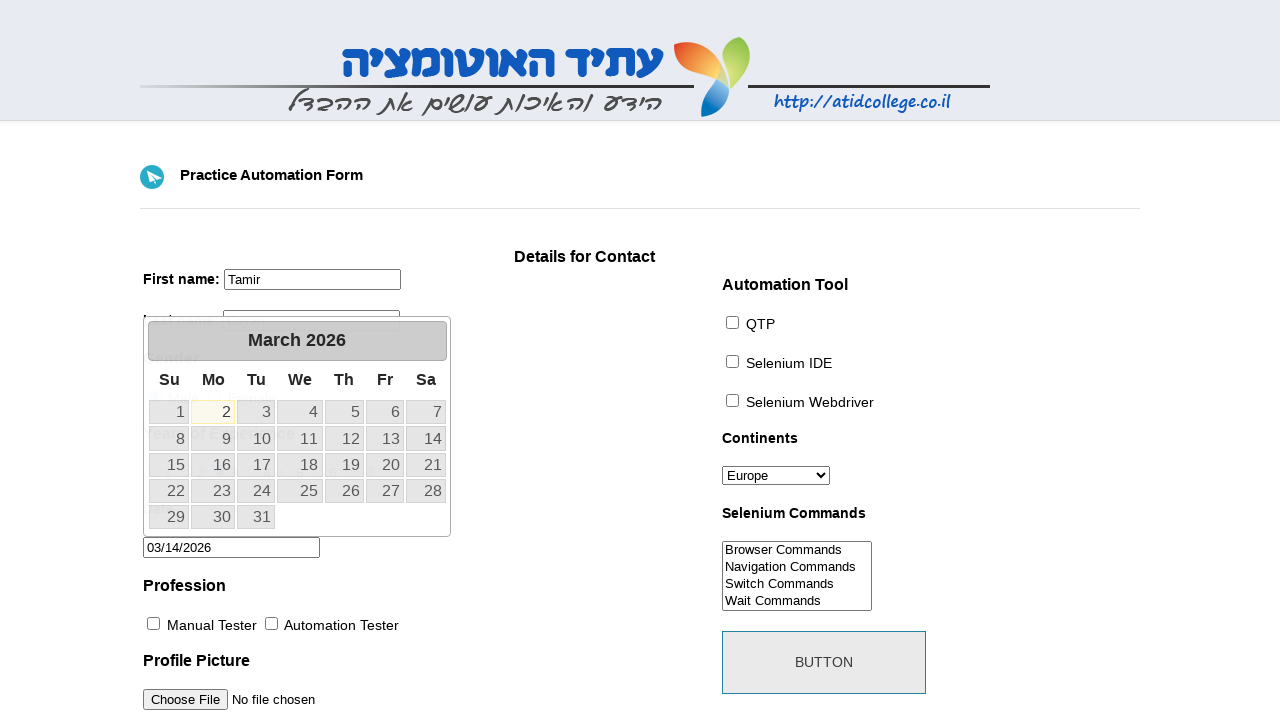

Submitted the form at (824, 662) on [id='submit']
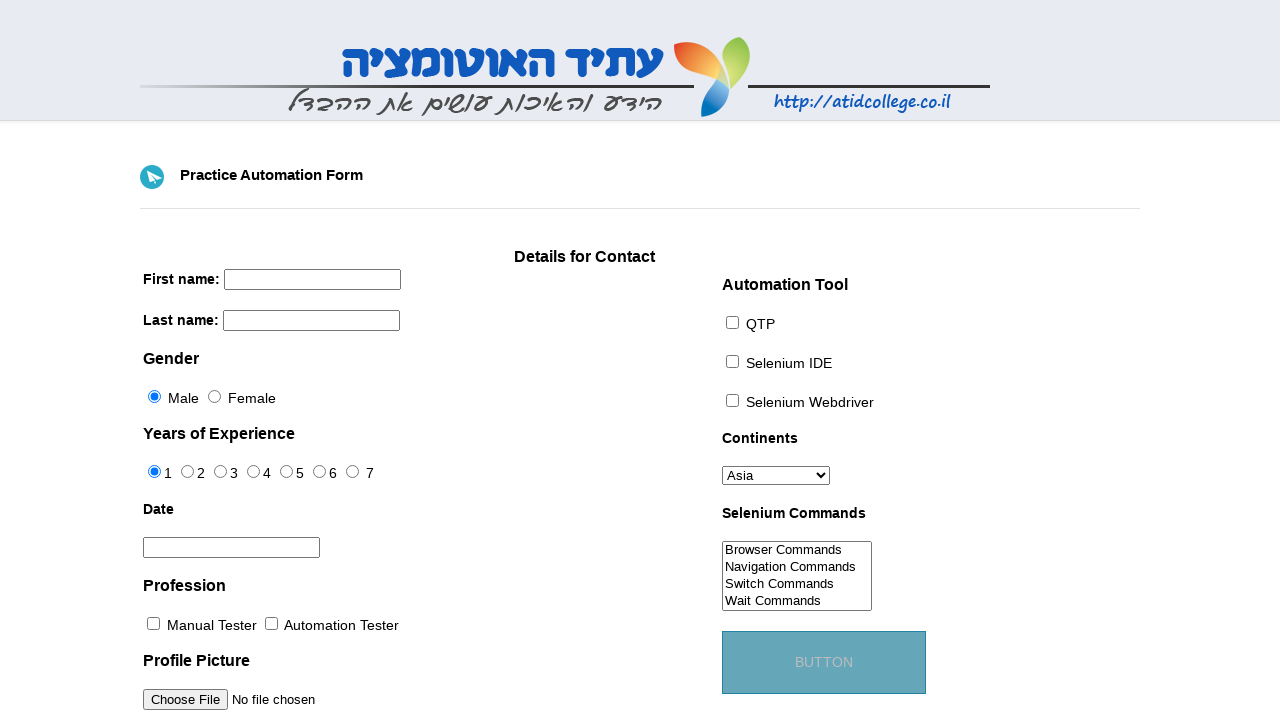

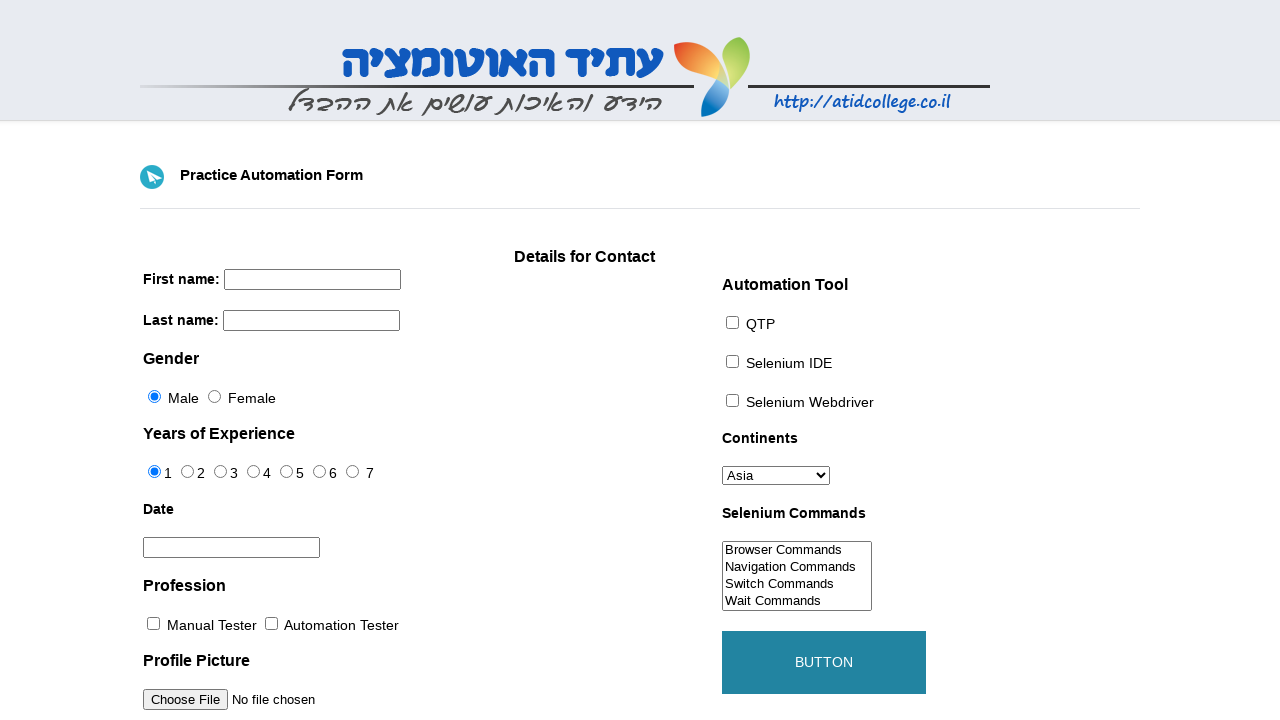